Tests drag-and-drop functionality by dragging element A to D, element E to G, and element C to L using click-and-hold actions.

Starting URL: https://selenium08.blogspot.com/2020/01/click-and-hold.html

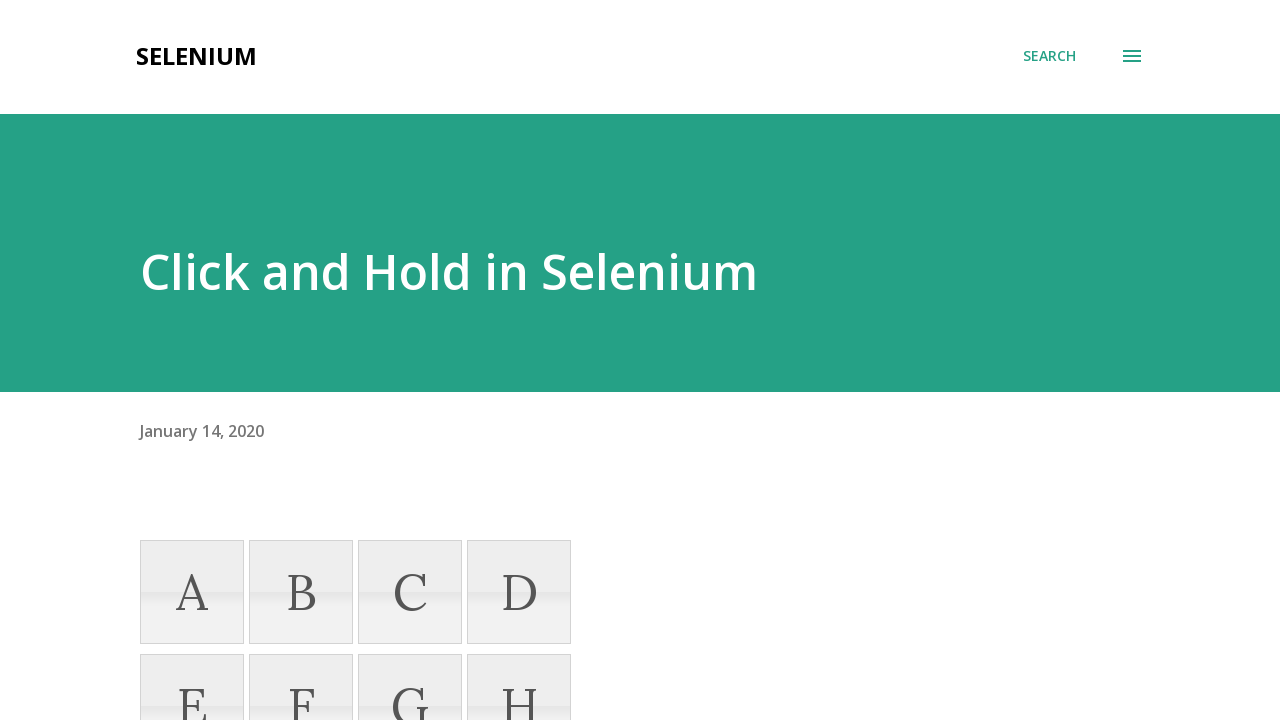

Waited 2 seconds for page to load
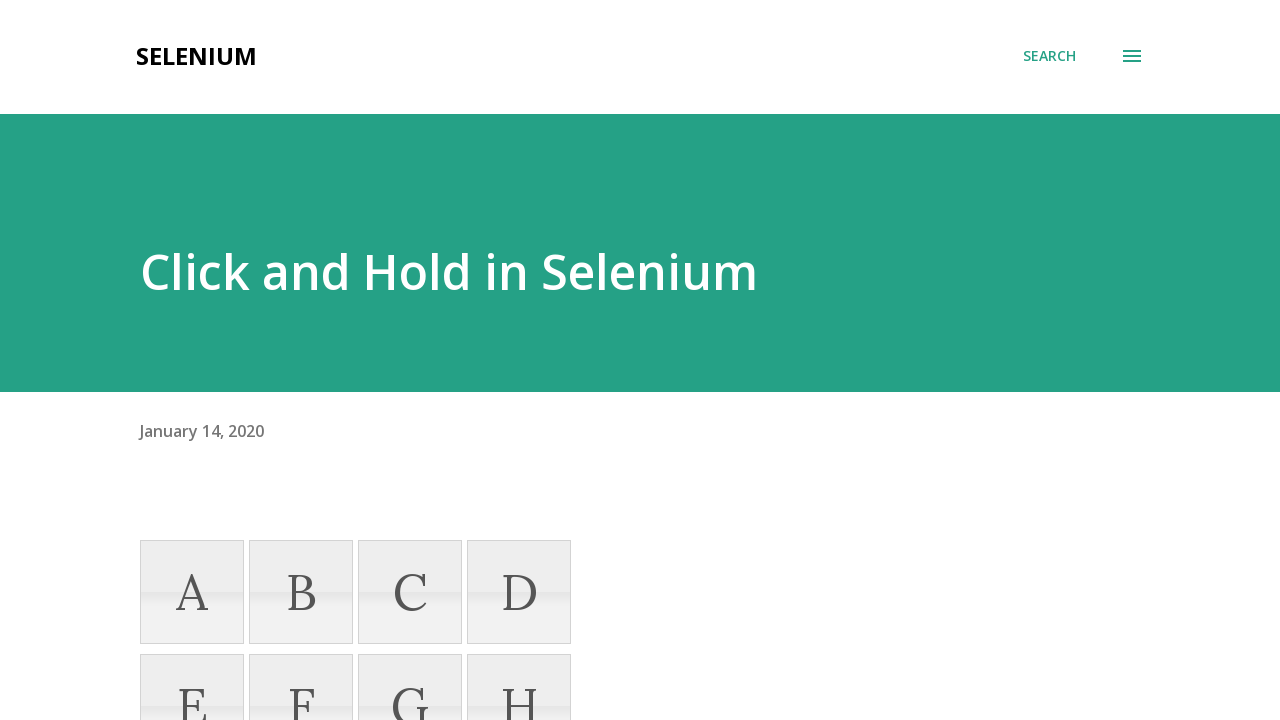

Located box element A
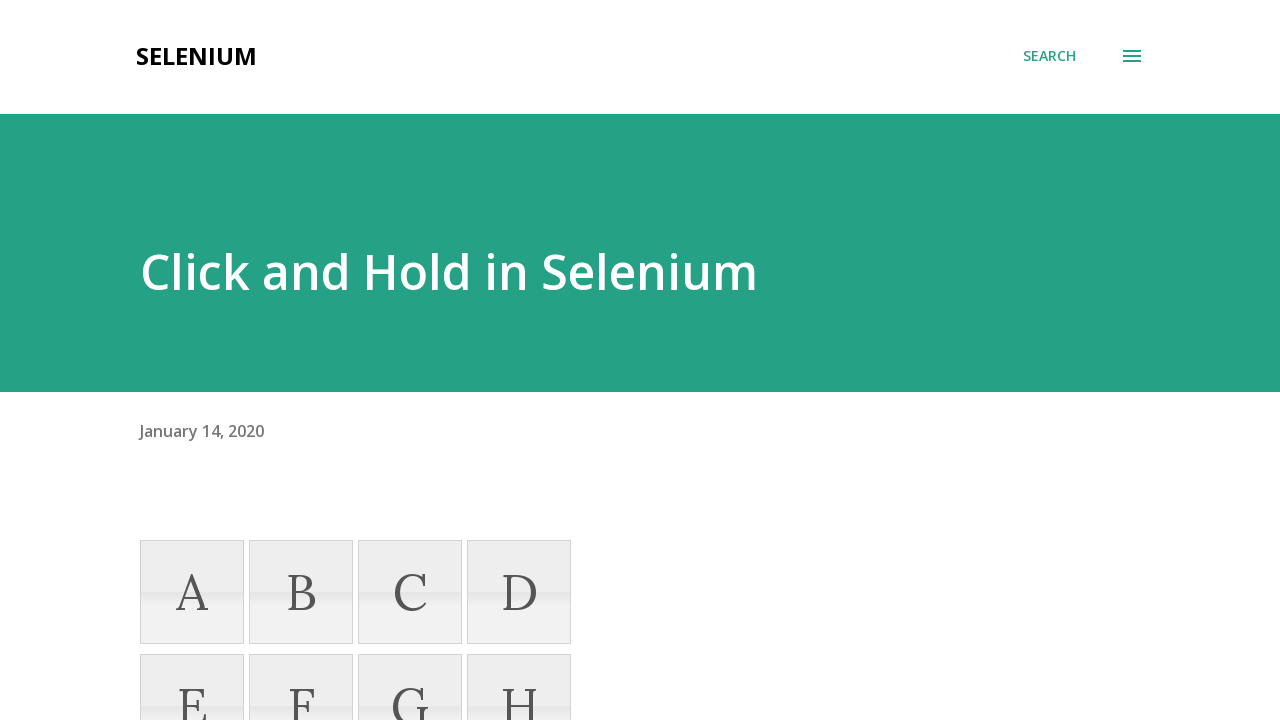

Located box element D
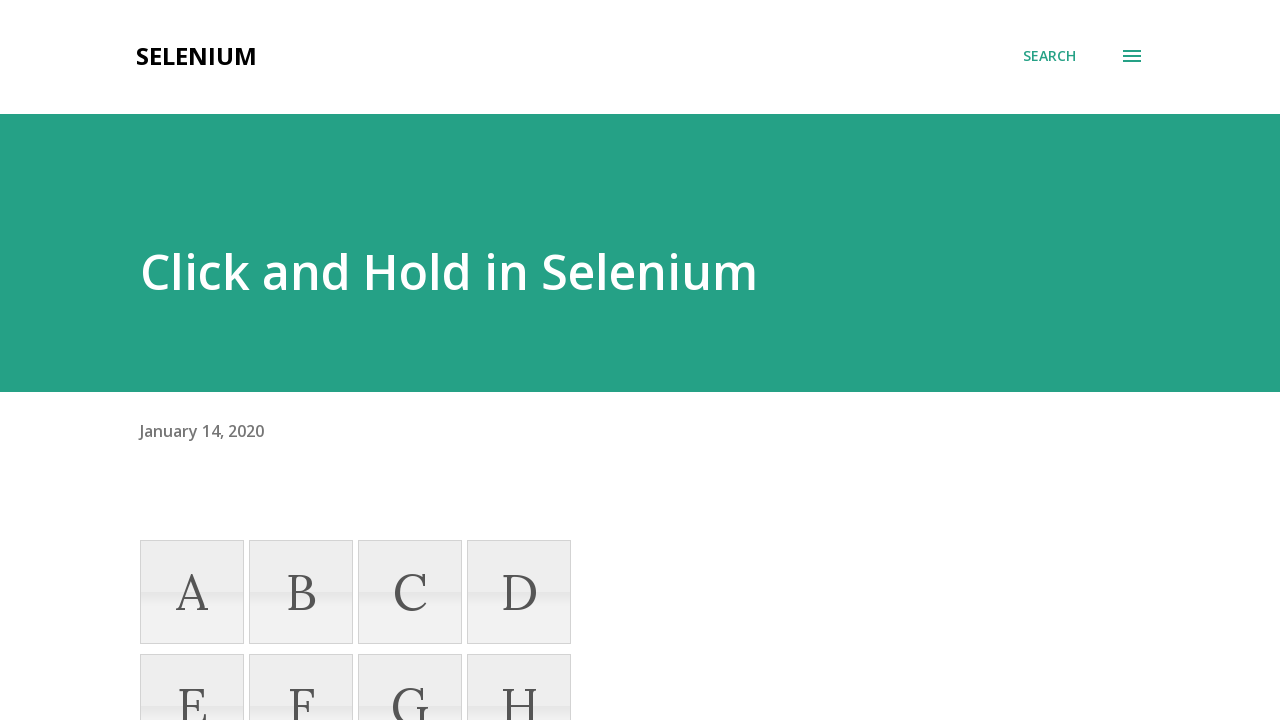

Located box element E
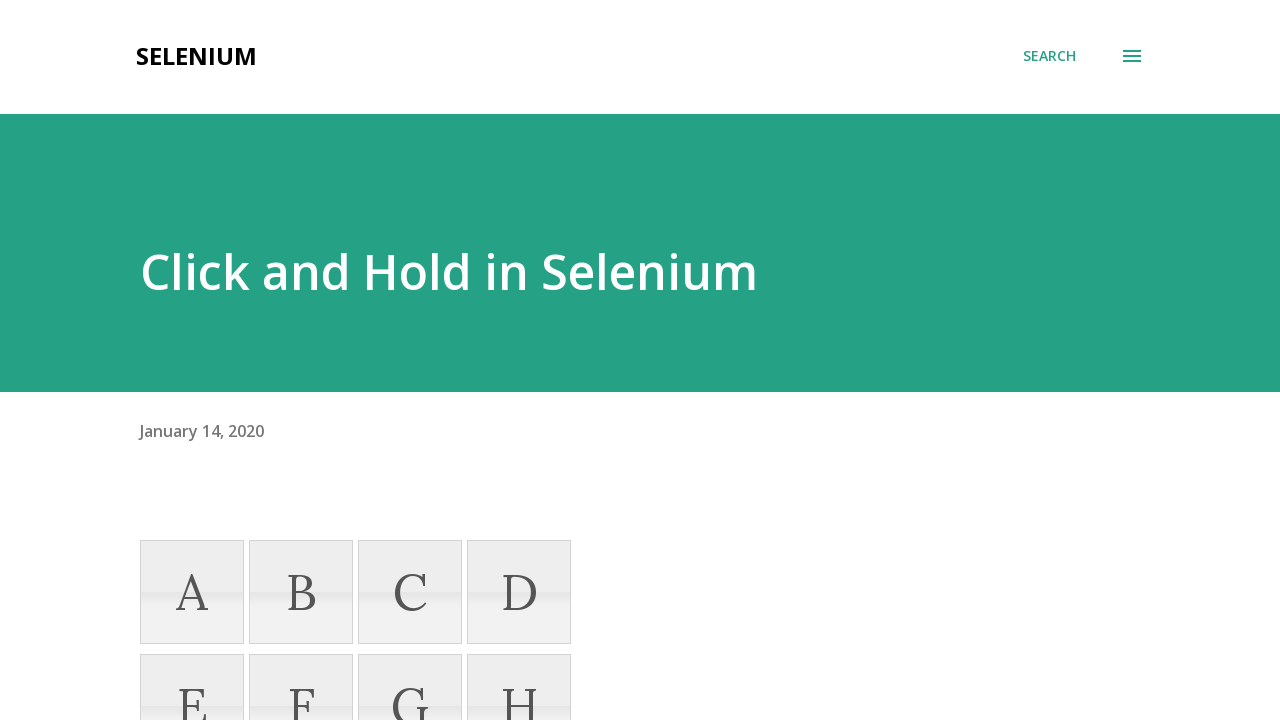

Located box element G
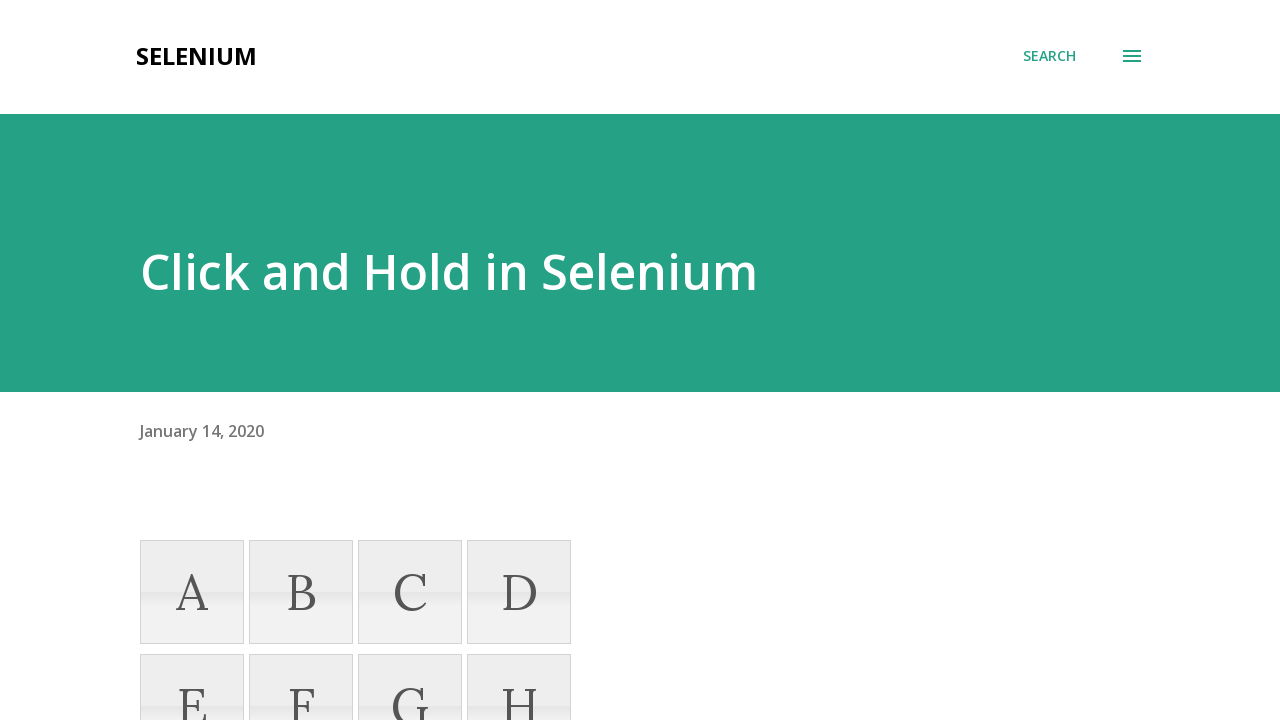

Located box element C
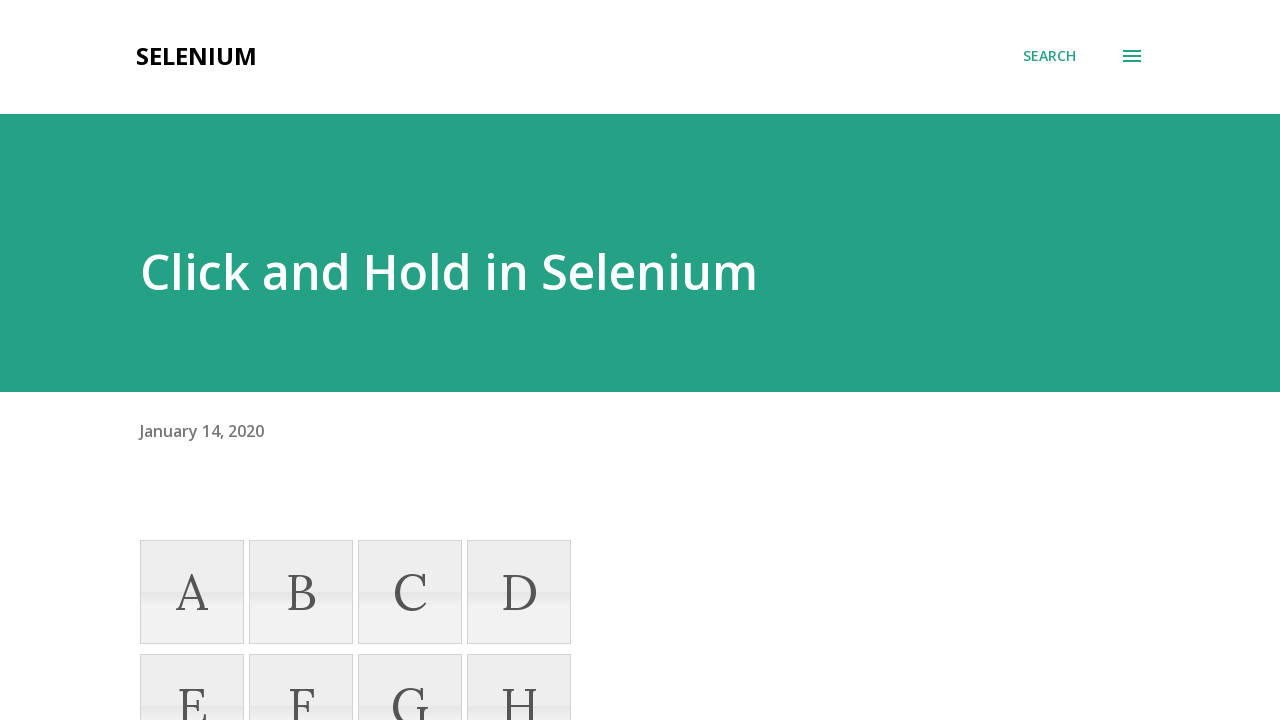

Located box element L
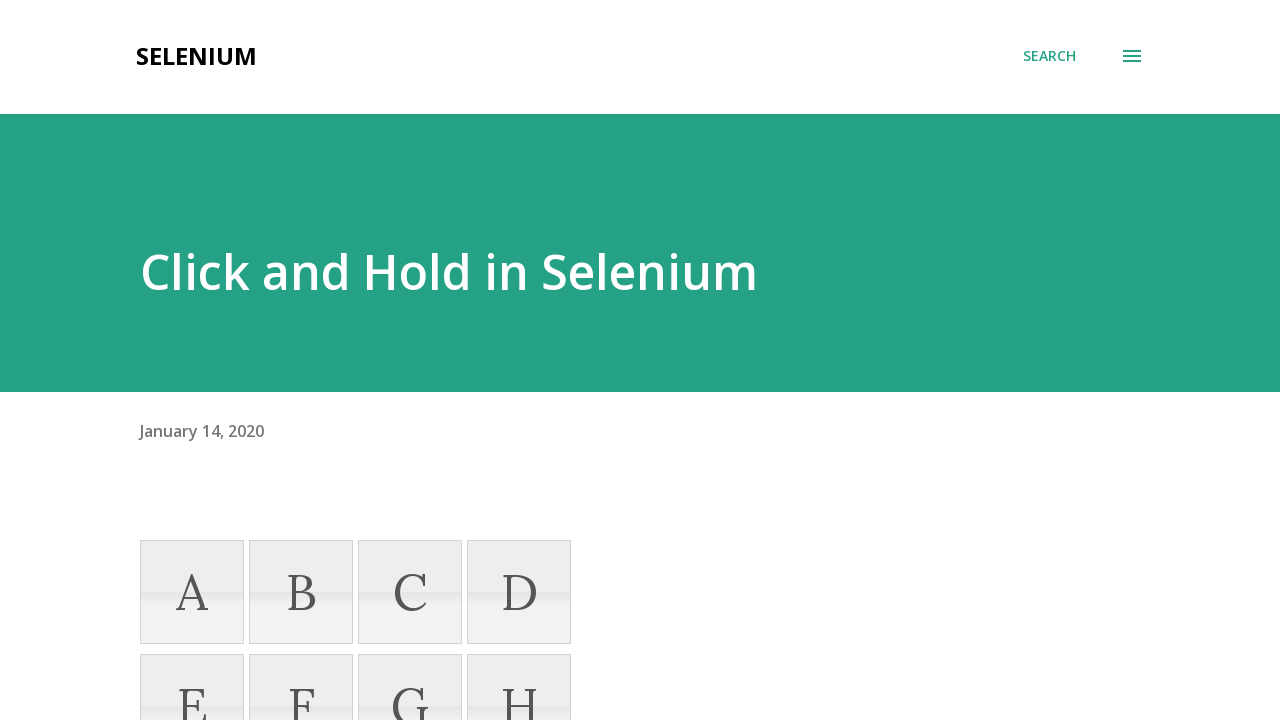

Dragged element A to element D at (519, 592)
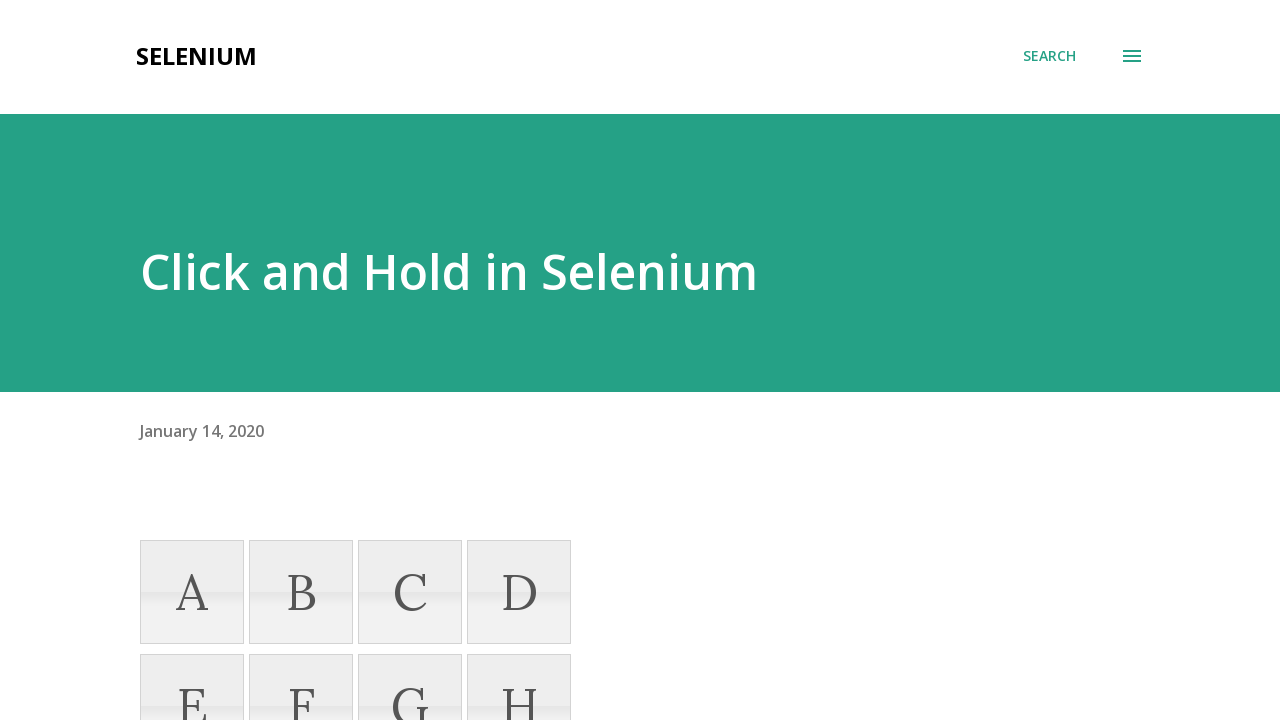

Dragged element E to element G at (410, 668)
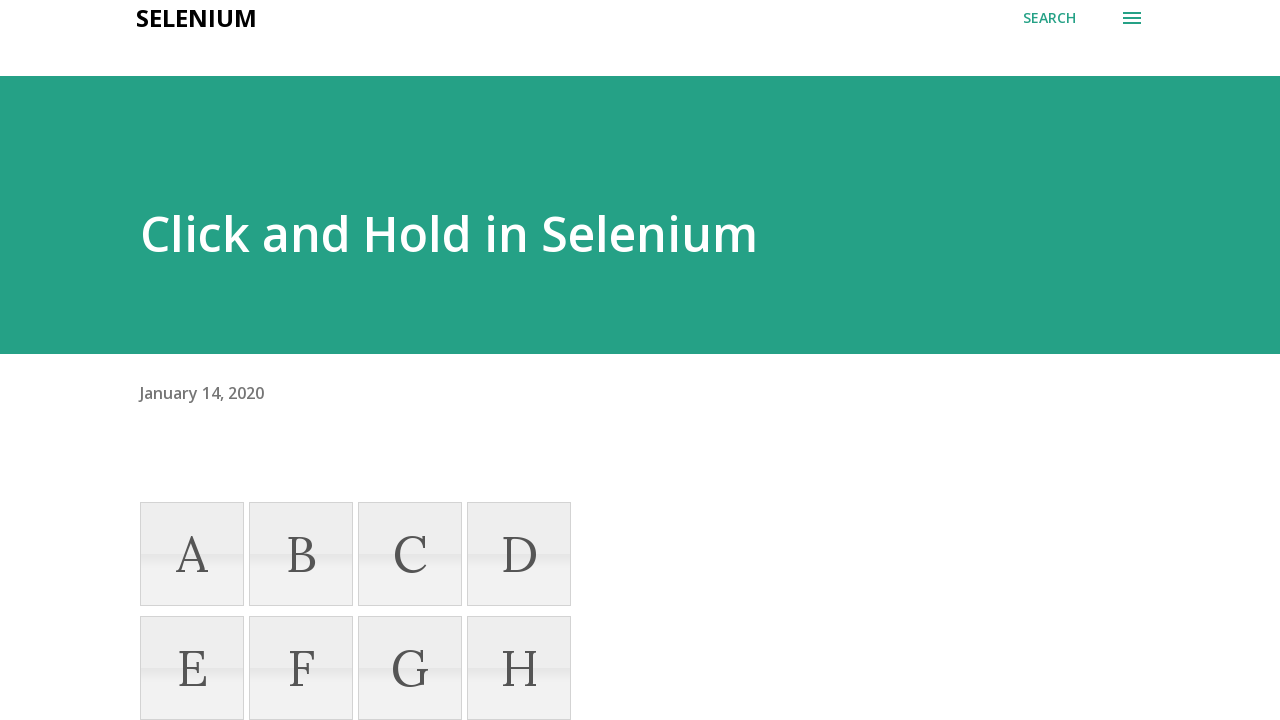

Dragged element C to element L at (519, 360)
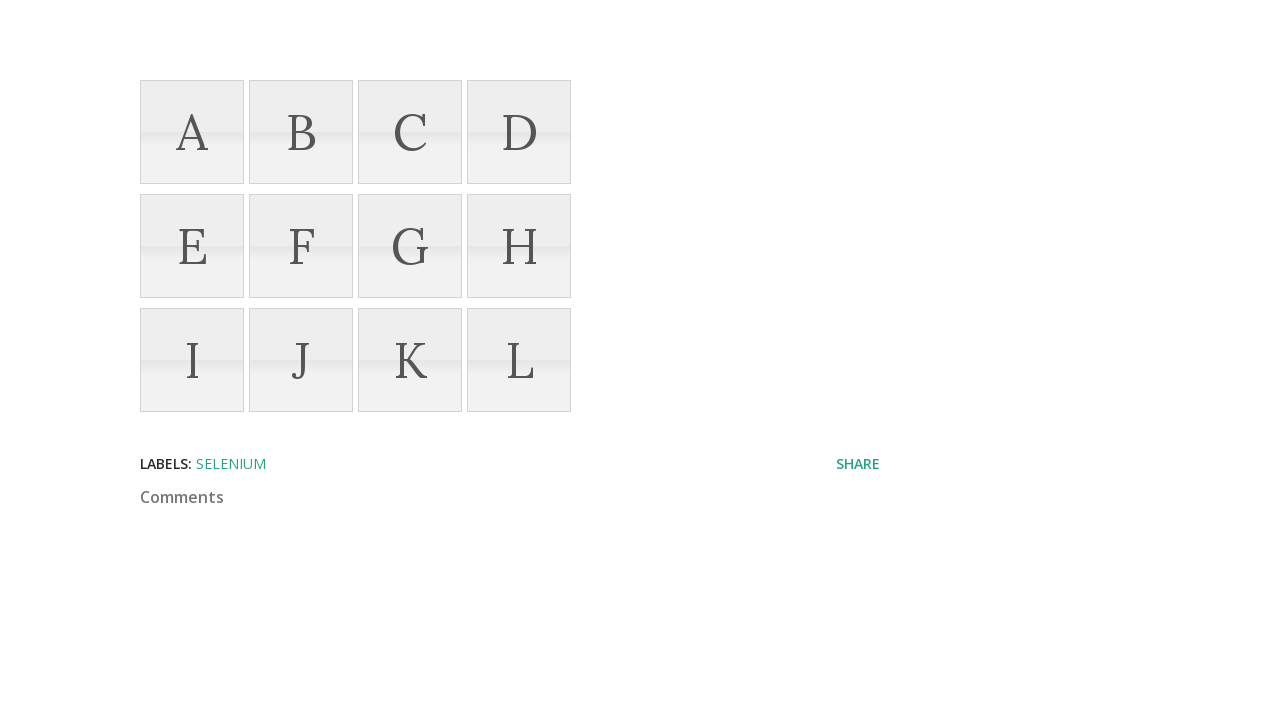

Waited 2 seconds to see the drag-and-drop results
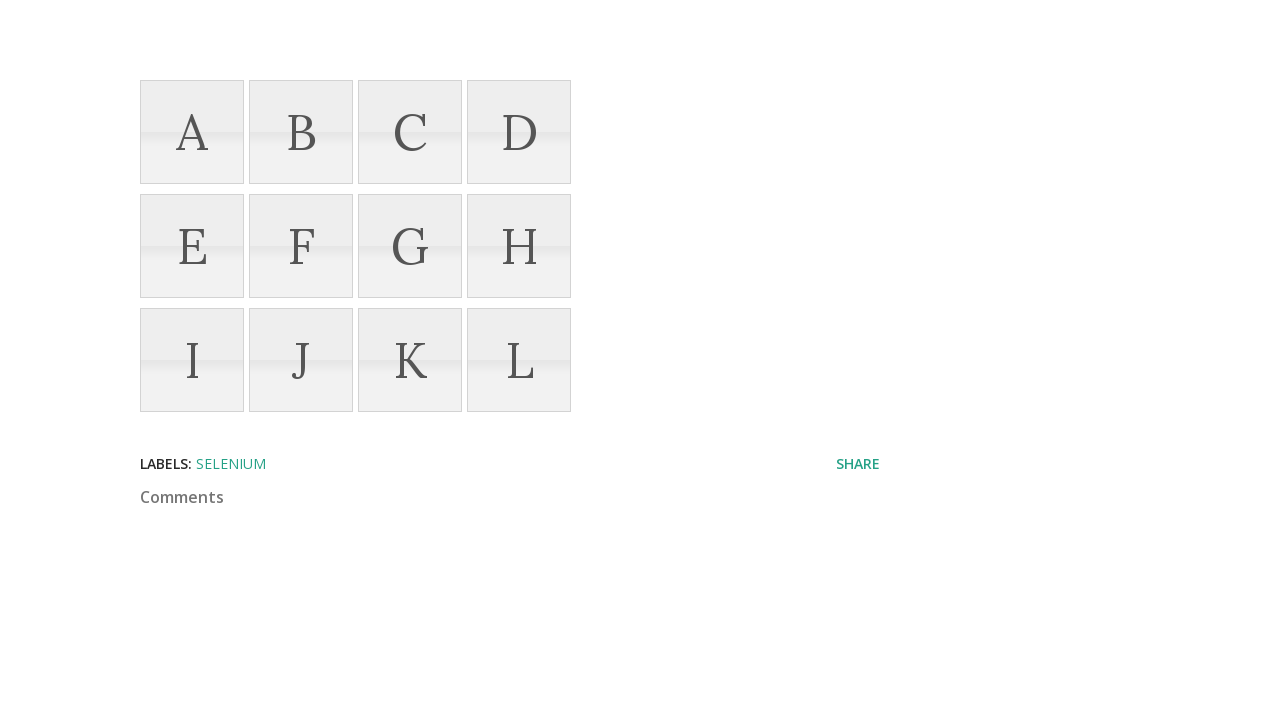

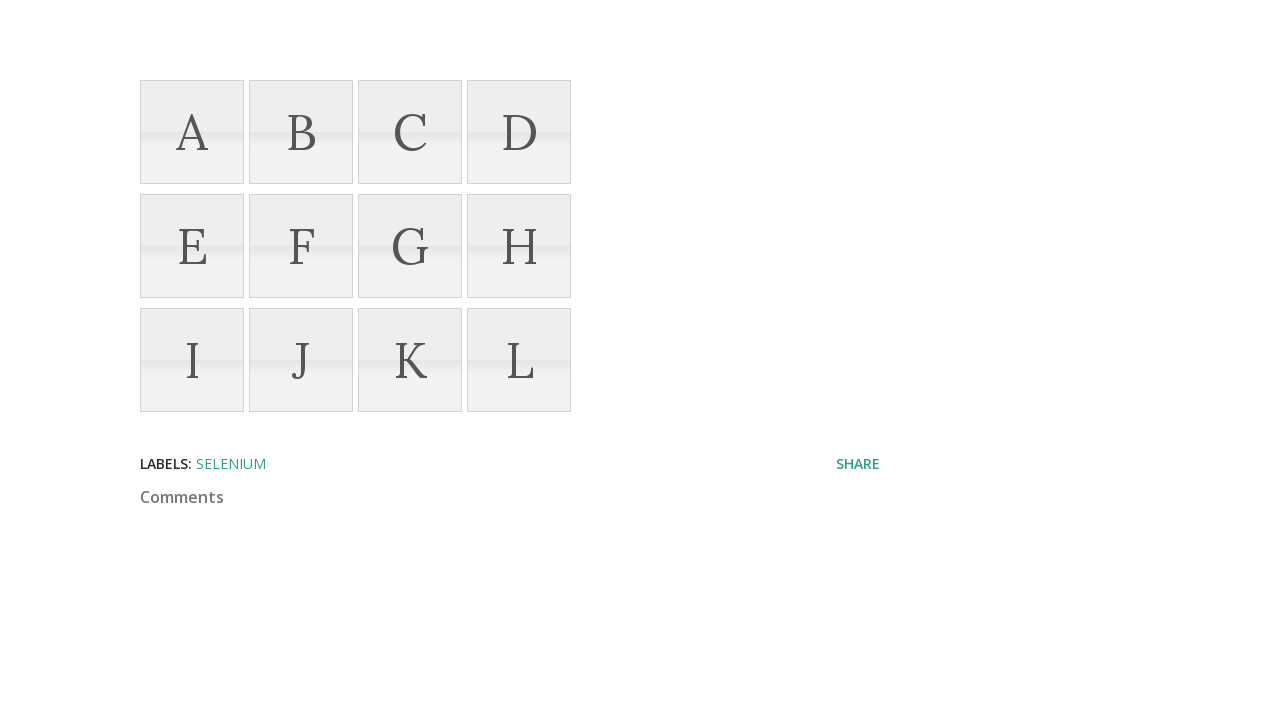